Tests navigation through nested iframes by clicking through UI testing menu options, extracting text from parent iframe, and filling forms in nested child iframes

Starting URL: https://demoapps.qspiders.com/

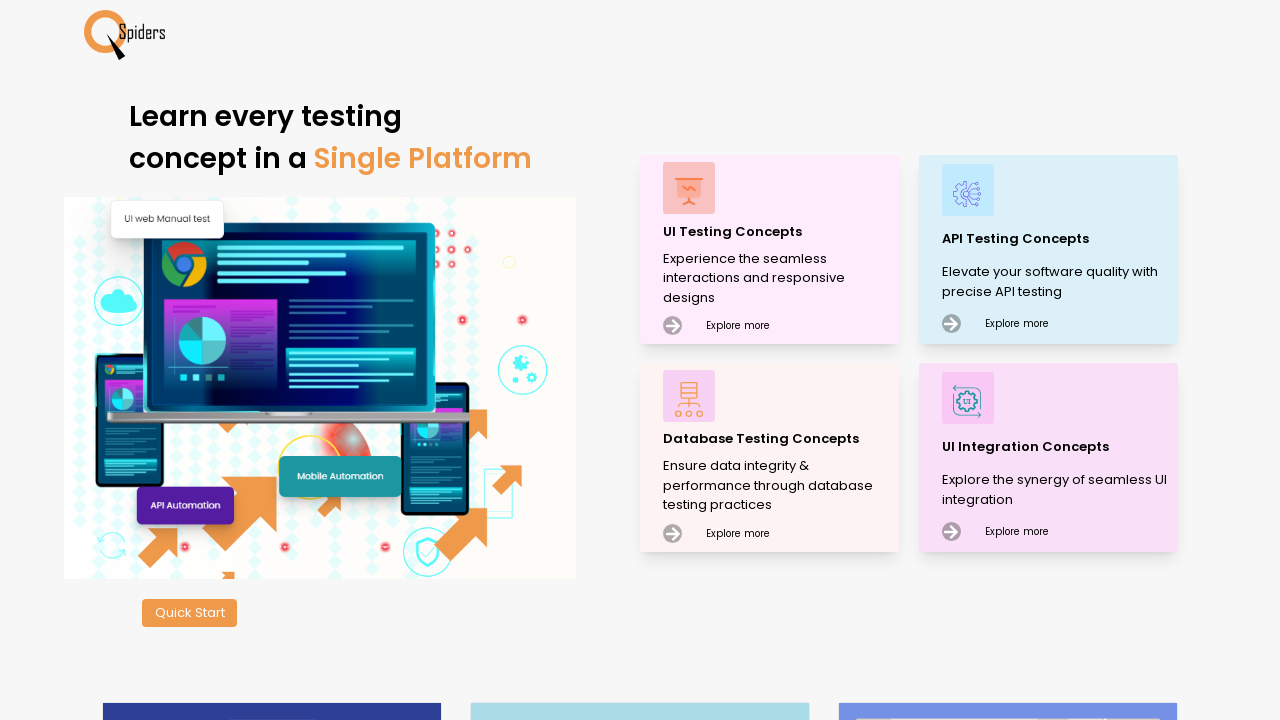

Clicked on UI Testing Concepts at (778, 232) on xpath=//p[.='UI Testing Concepts']
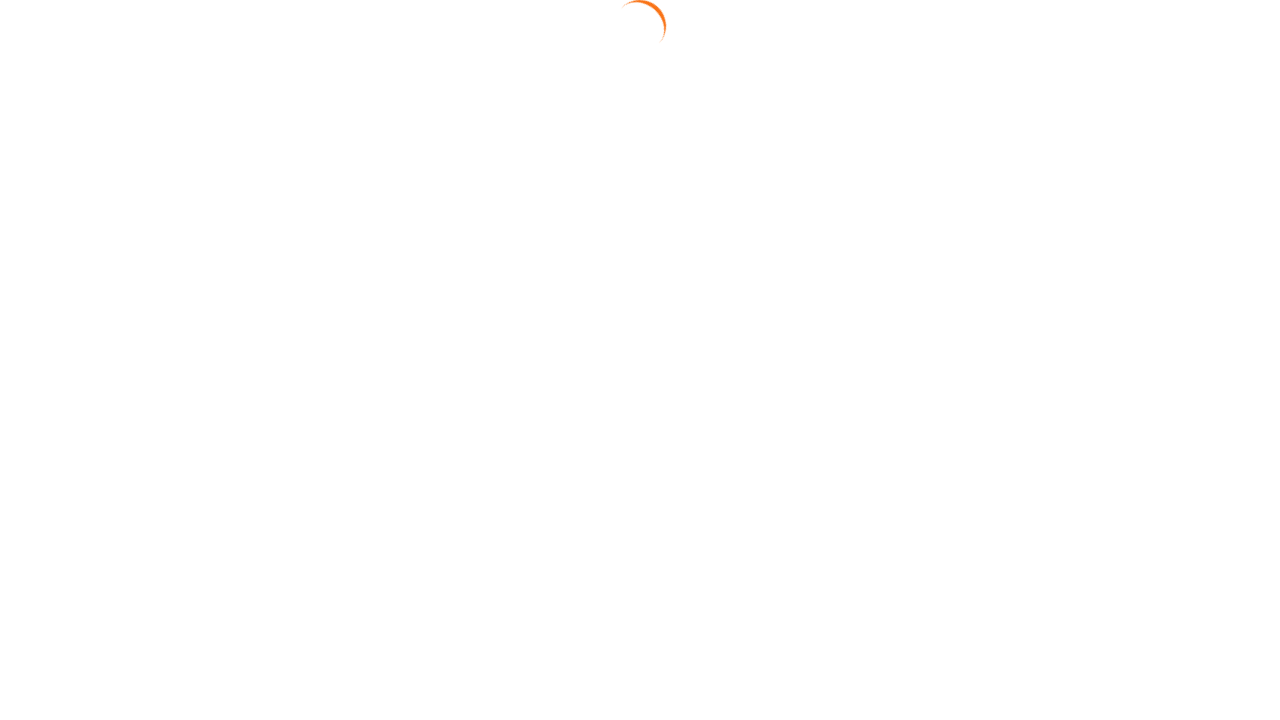

Clicked on Frames menu option at (42, 637) on xpath=//section[.='Frames']
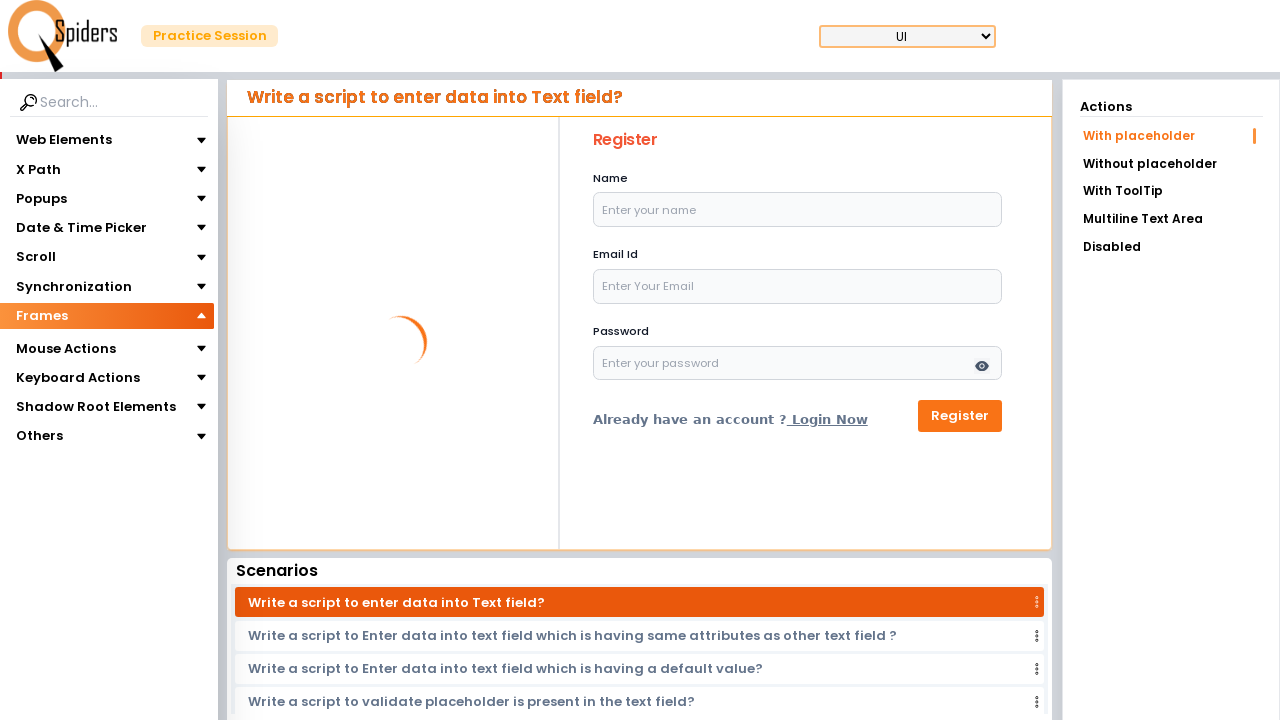

Clicked on iframes option at (44, 343) on xpath=//section[.='iframes']
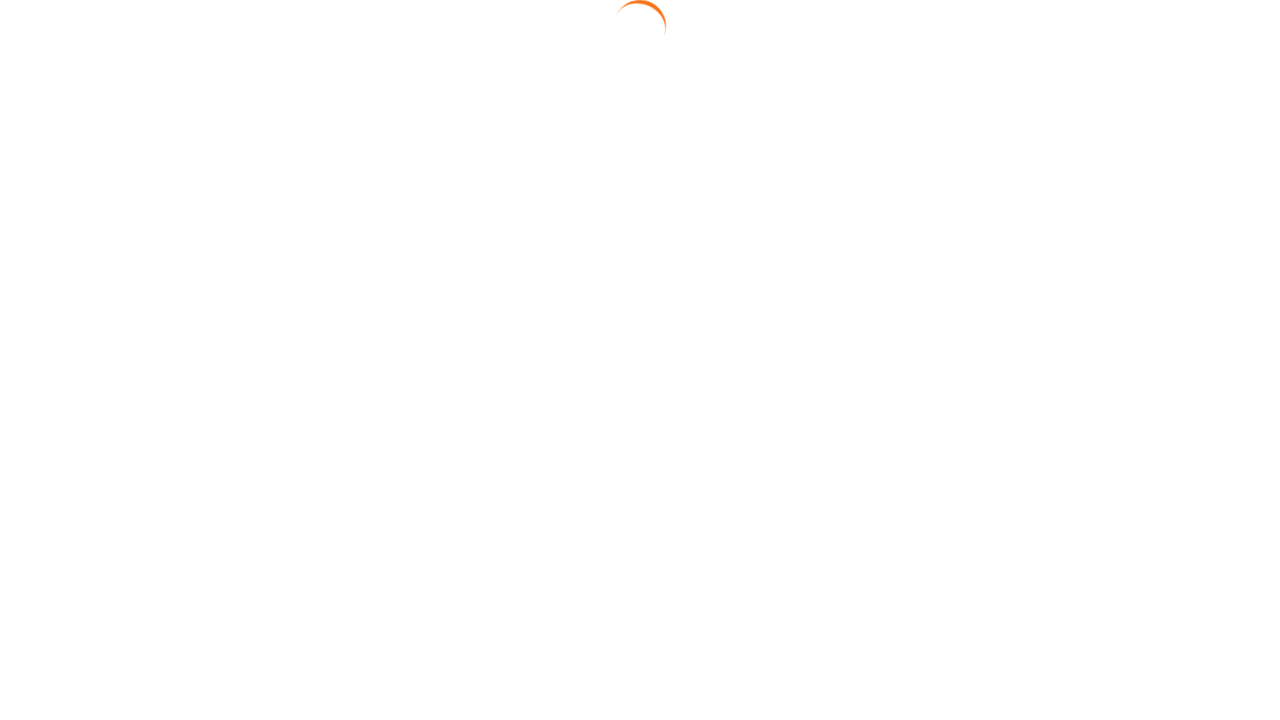

Clicked on Nested with Multiple iframe test case at (1171, 233) on text=Nested with Multiple iframe
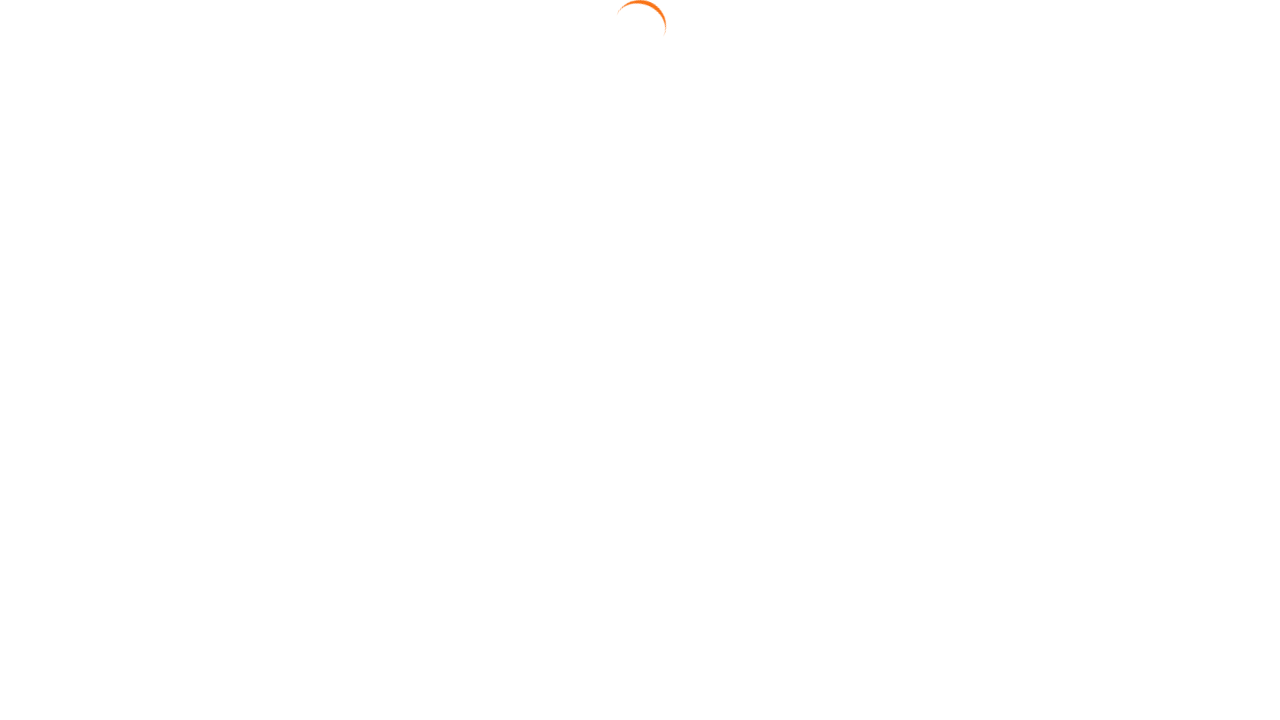

Located first iframe
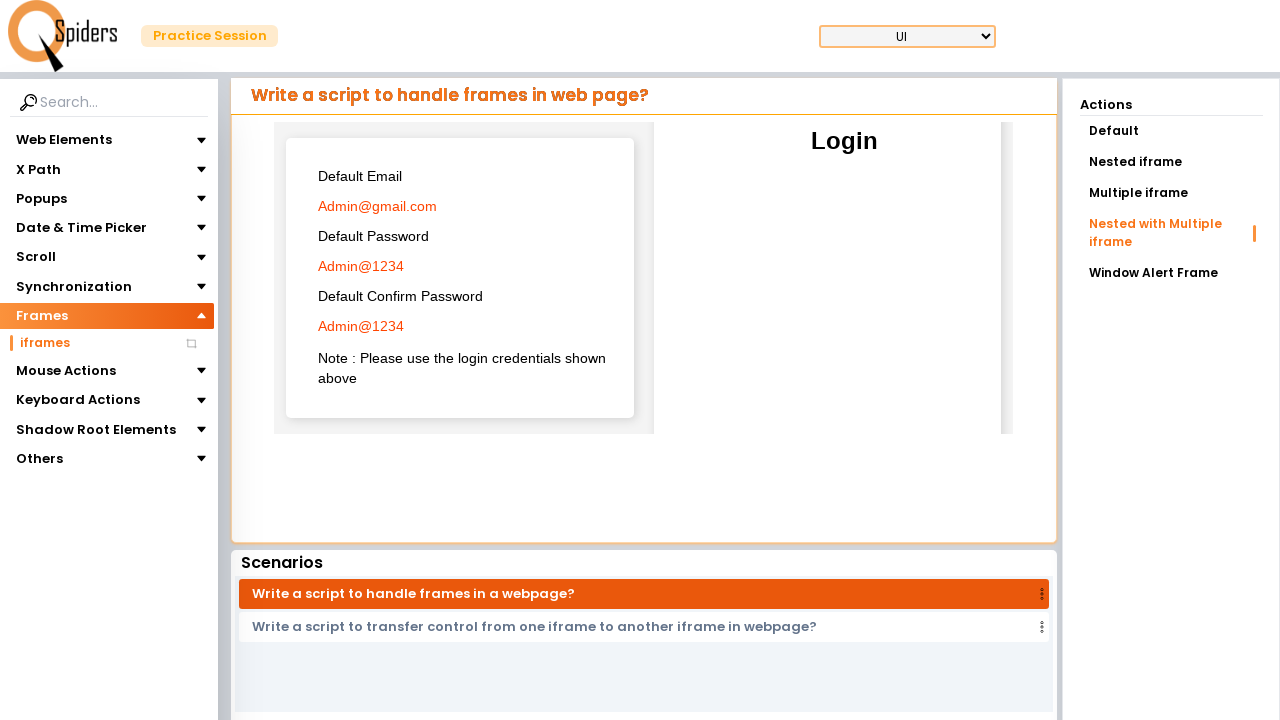

Extracted email value from first iframe: Admin@gmail.com
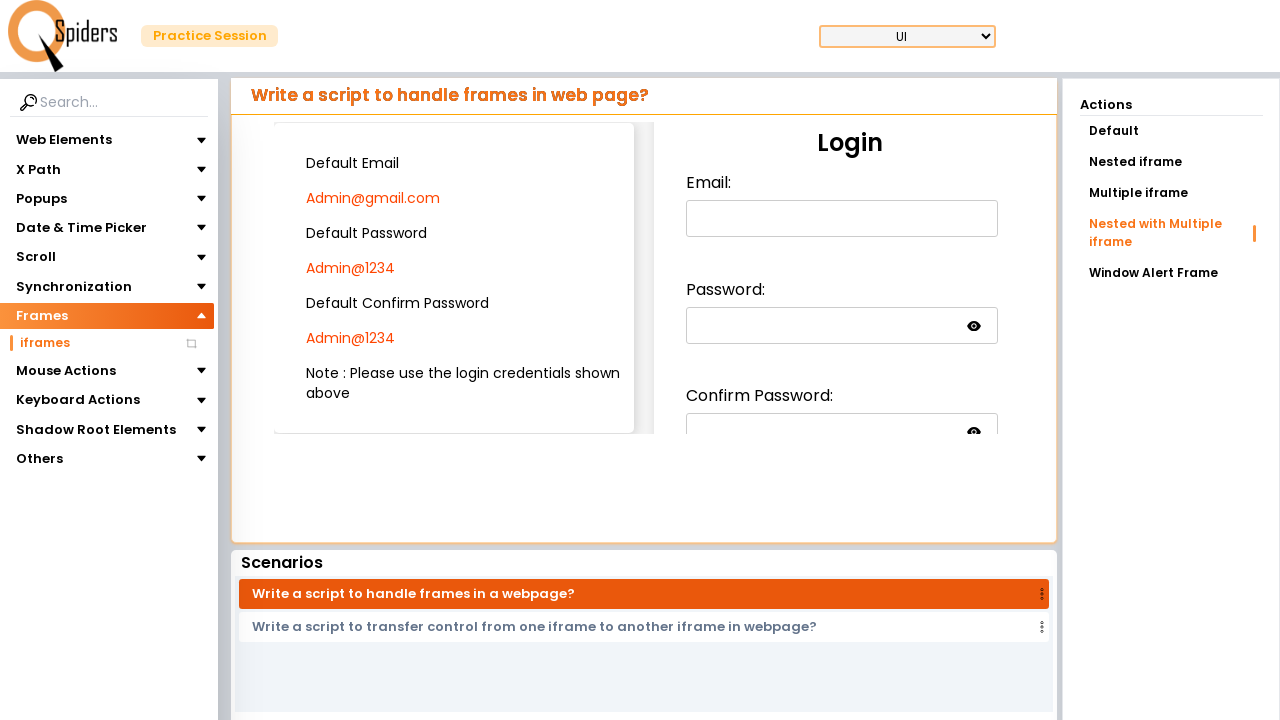

Extracted password value from first iframe: Admin@1234
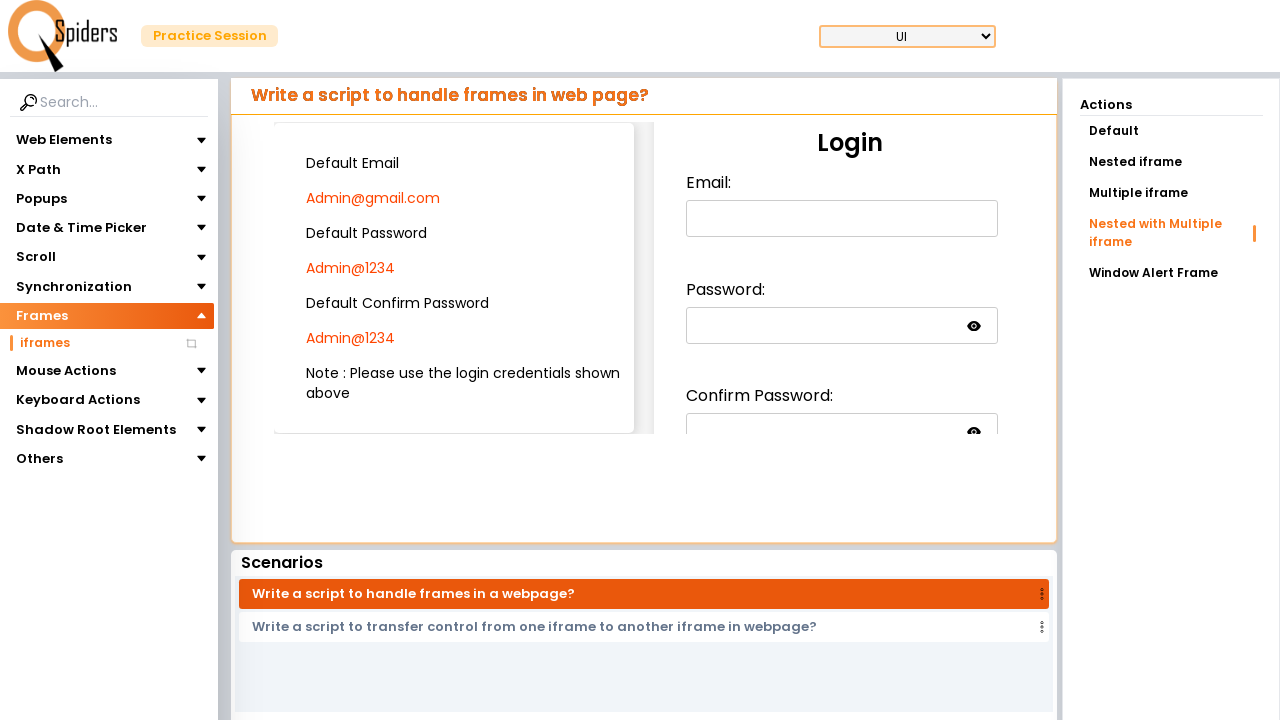

Extracted confirm password value from first iframe: Admin@1234
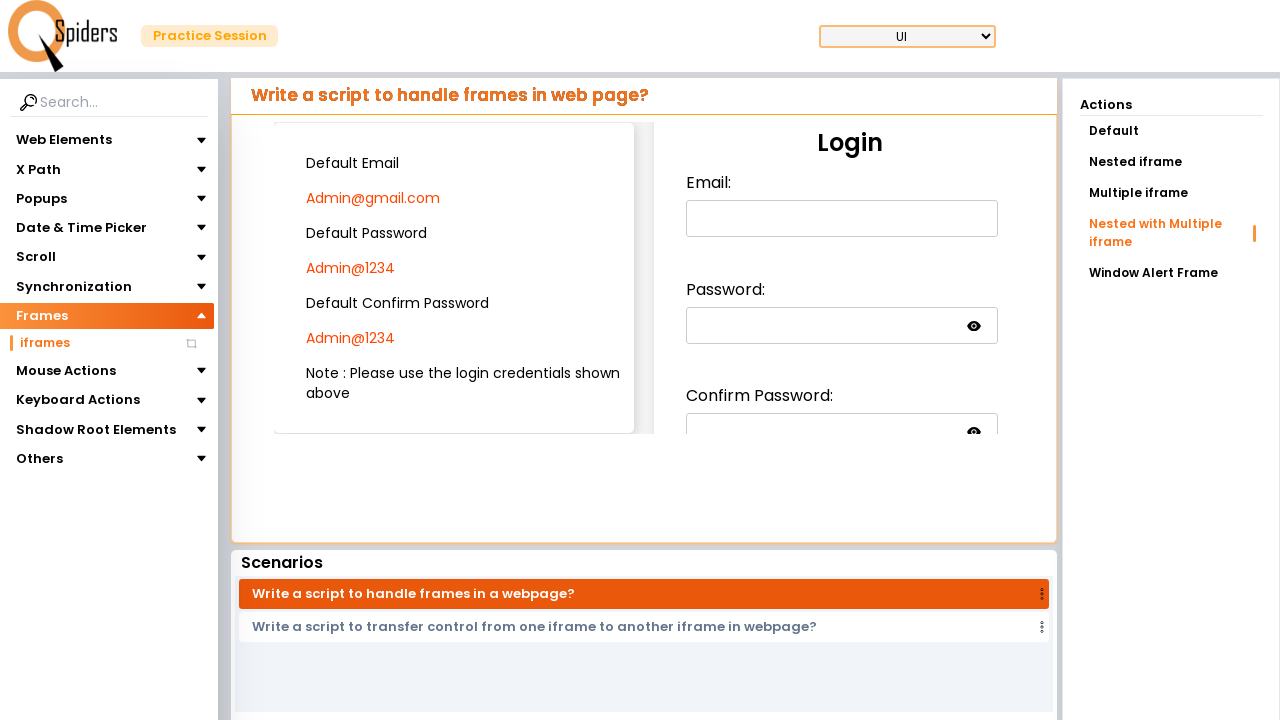

Located first nested iframe
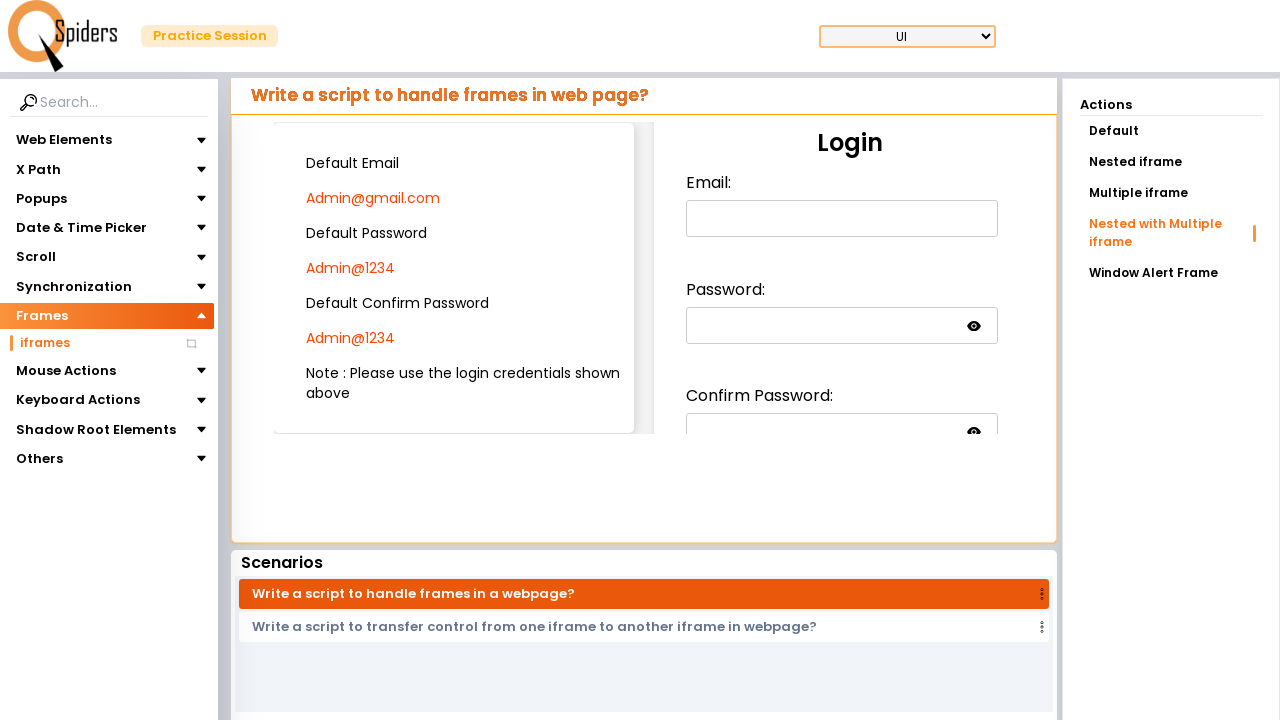

Located first doubly-nested iframe for email field
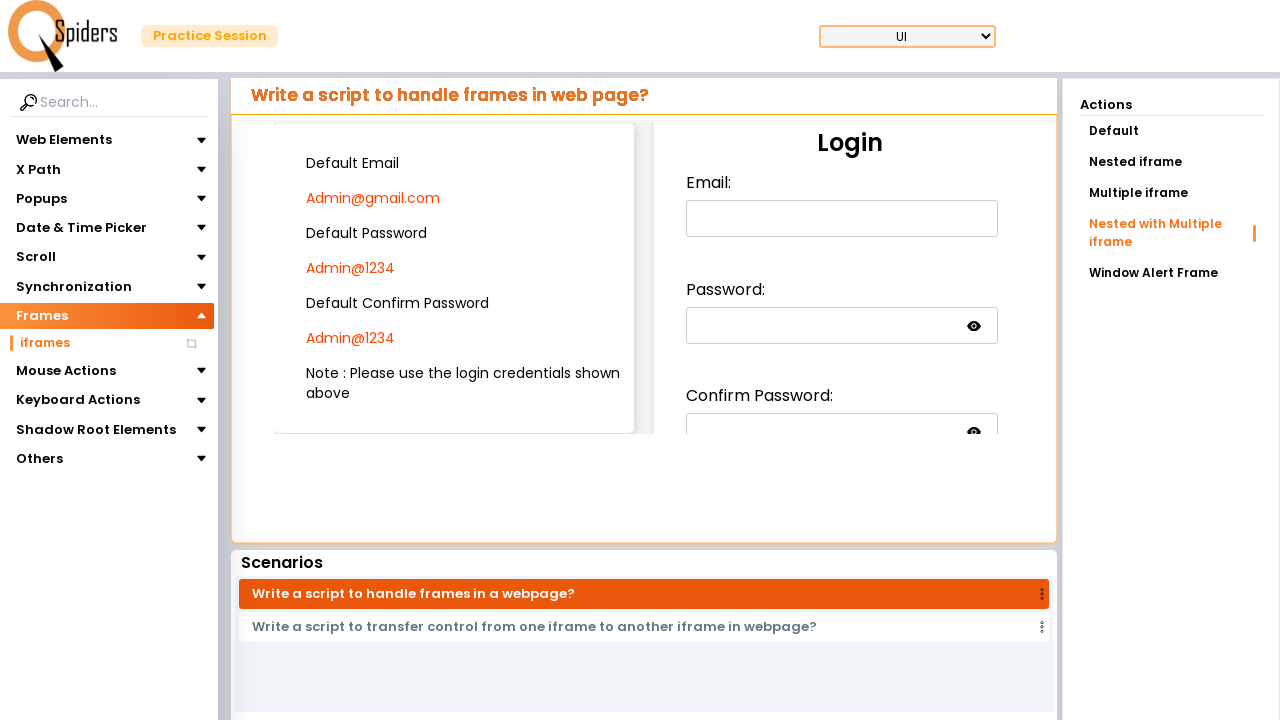

Filled email field with extracted value: Admin@gmail.com on iframe >> nth=0 >> internal:control=enter-frame >> iframe >> nth=0 >> internal:c
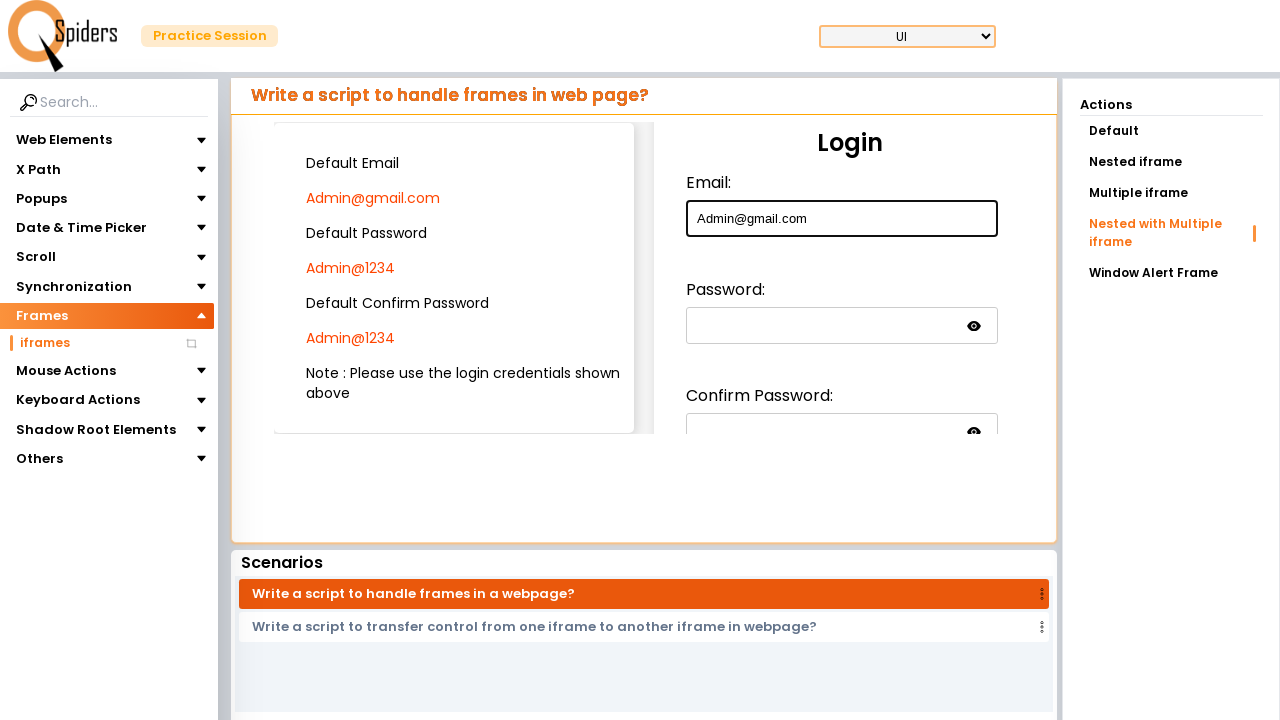

Located second nested iframe for password field
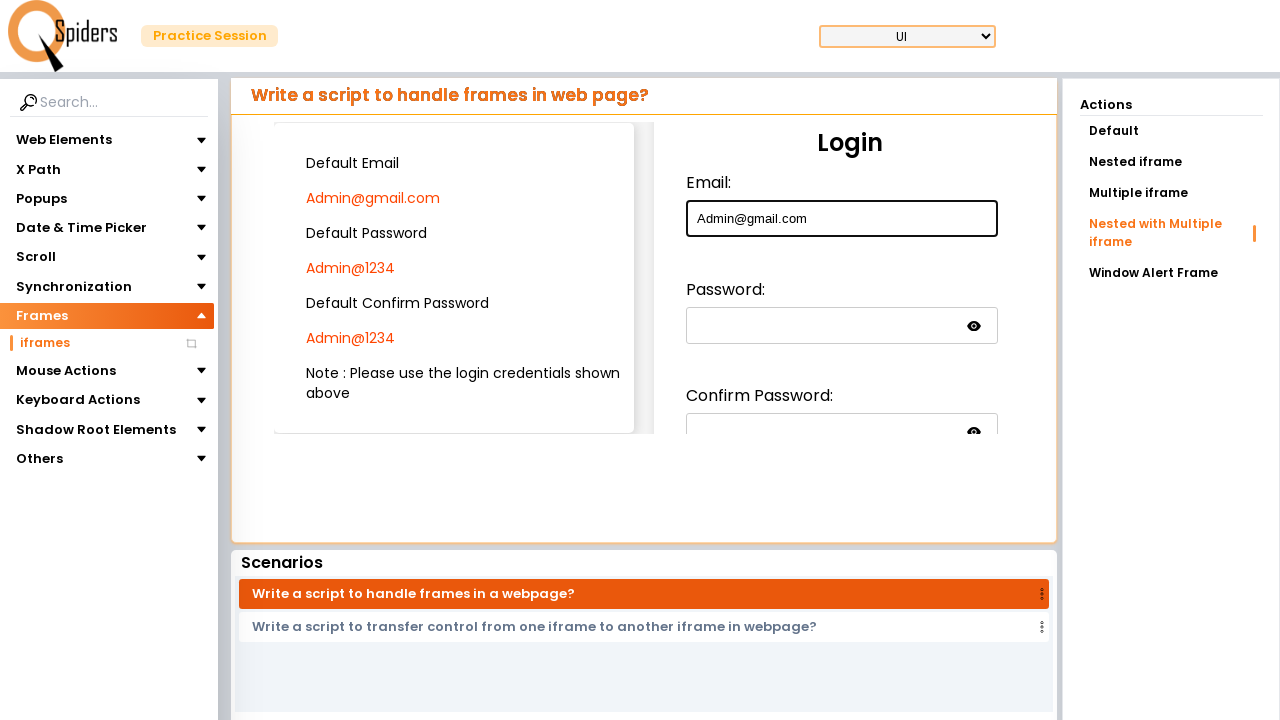

Filled password field with extracted value: Admin@1234 on iframe >> nth=0 >> internal:control=enter-frame >> iframe >> nth=0 >> internal:c
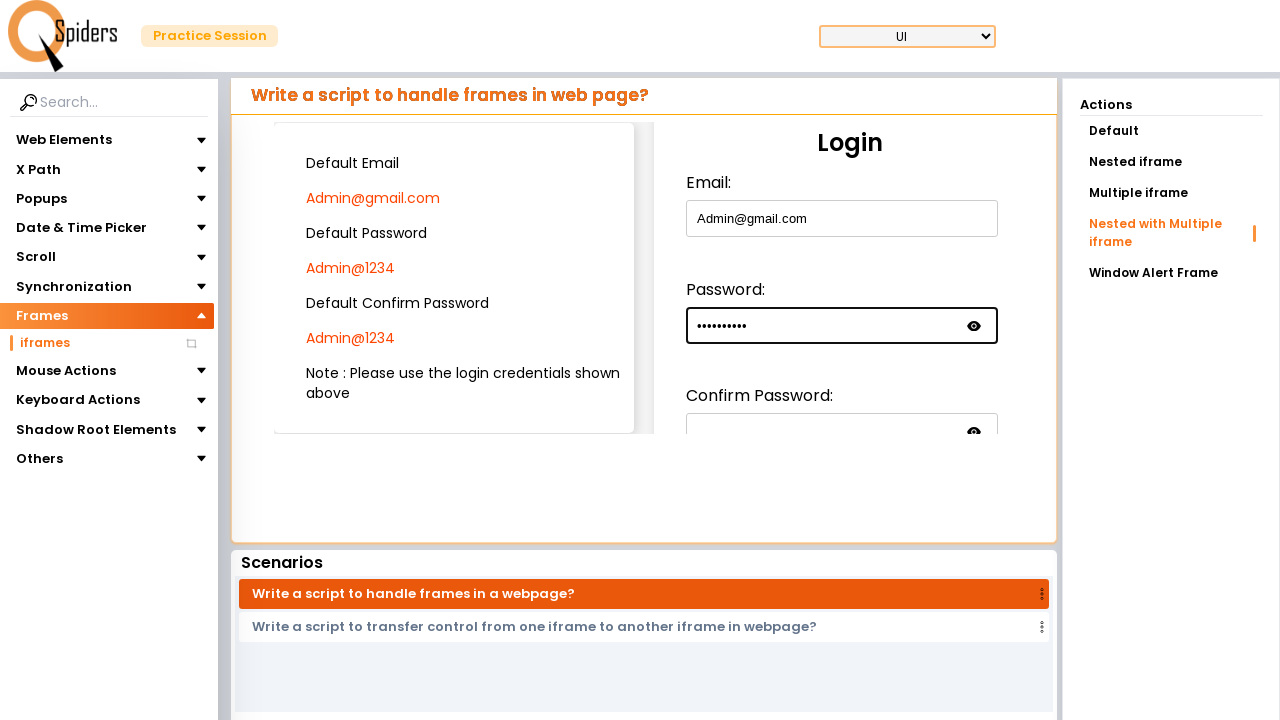

Located third nested iframe for confirm password field
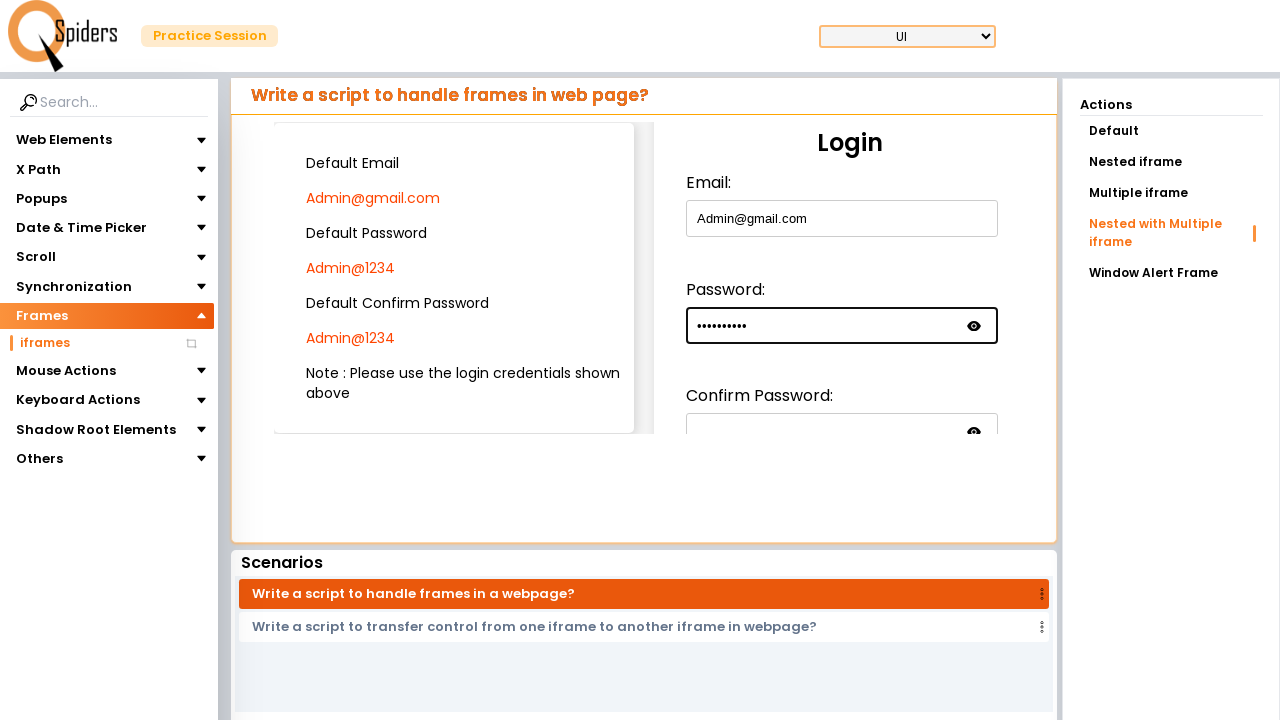

Filled confirm password field with extracted value: Admin@1234 on iframe >> nth=0 >> internal:control=enter-frame >> iframe >> nth=0 >> internal:c
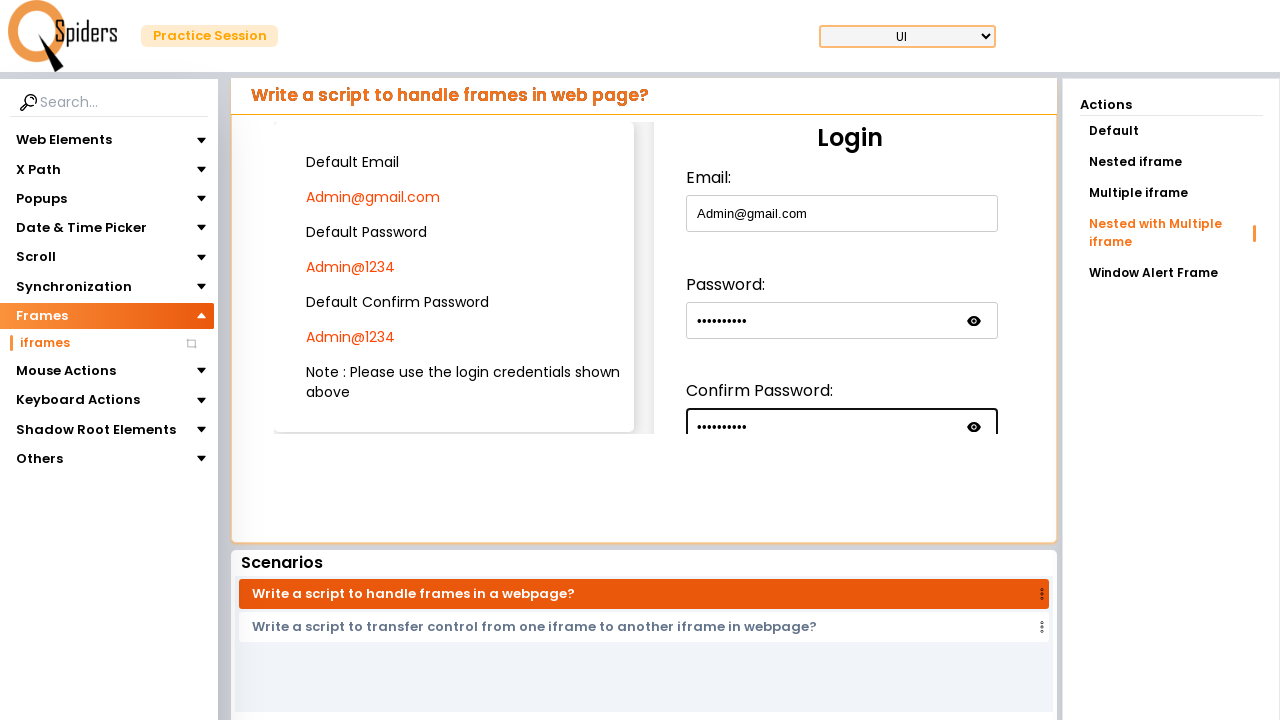

Located fourth nested iframe with submit button
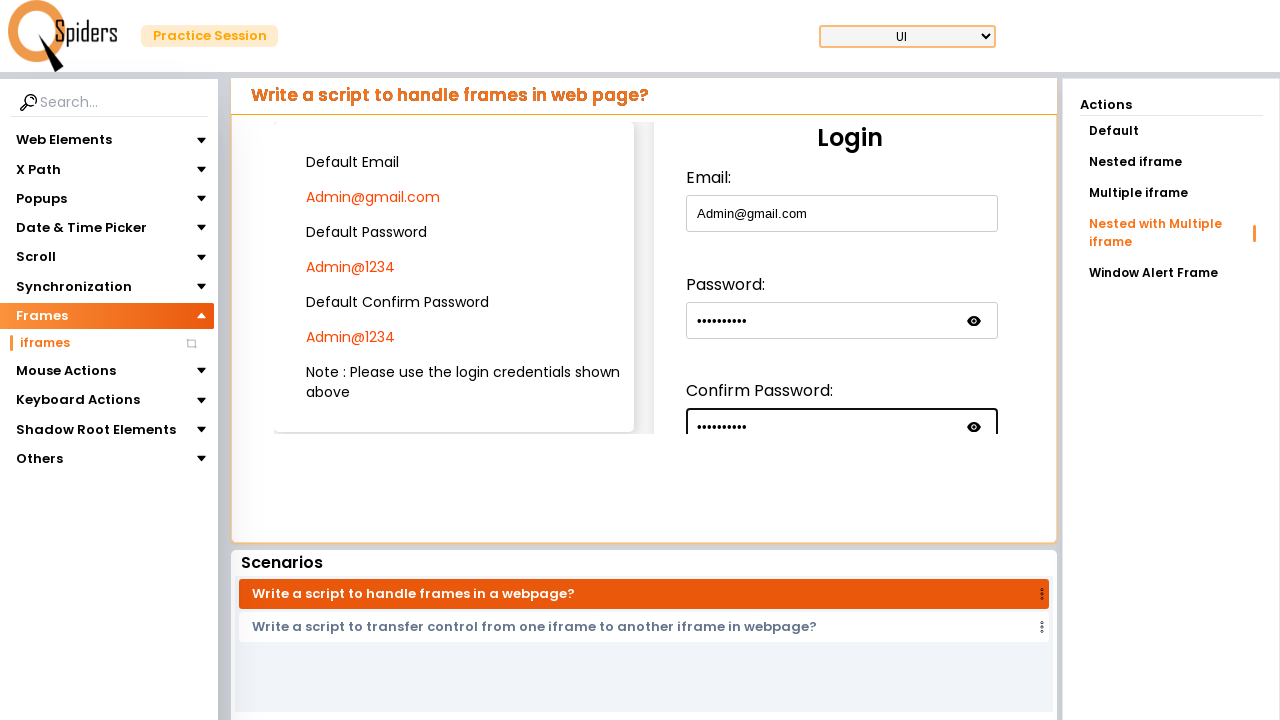

Clicked submit button to complete form submission at (726, 355) on iframe >> nth=0 >> internal:control=enter-frame >> iframe >> nth=0 >> internal:c
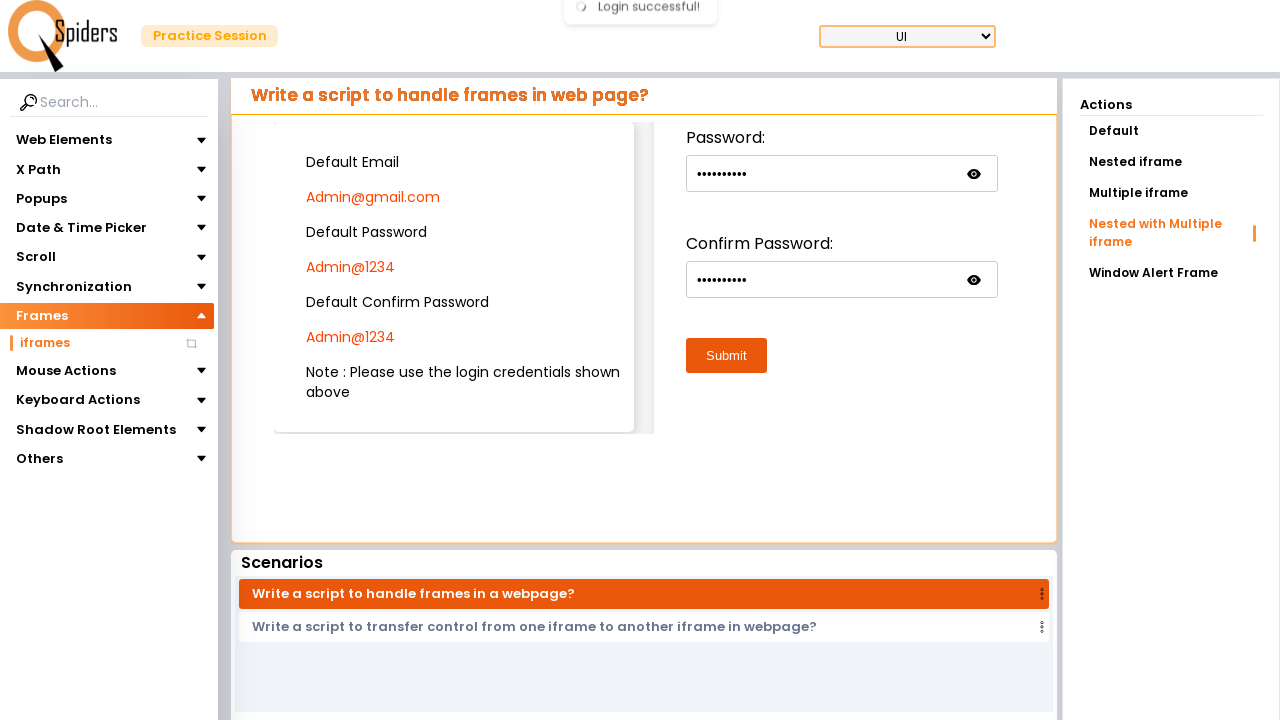

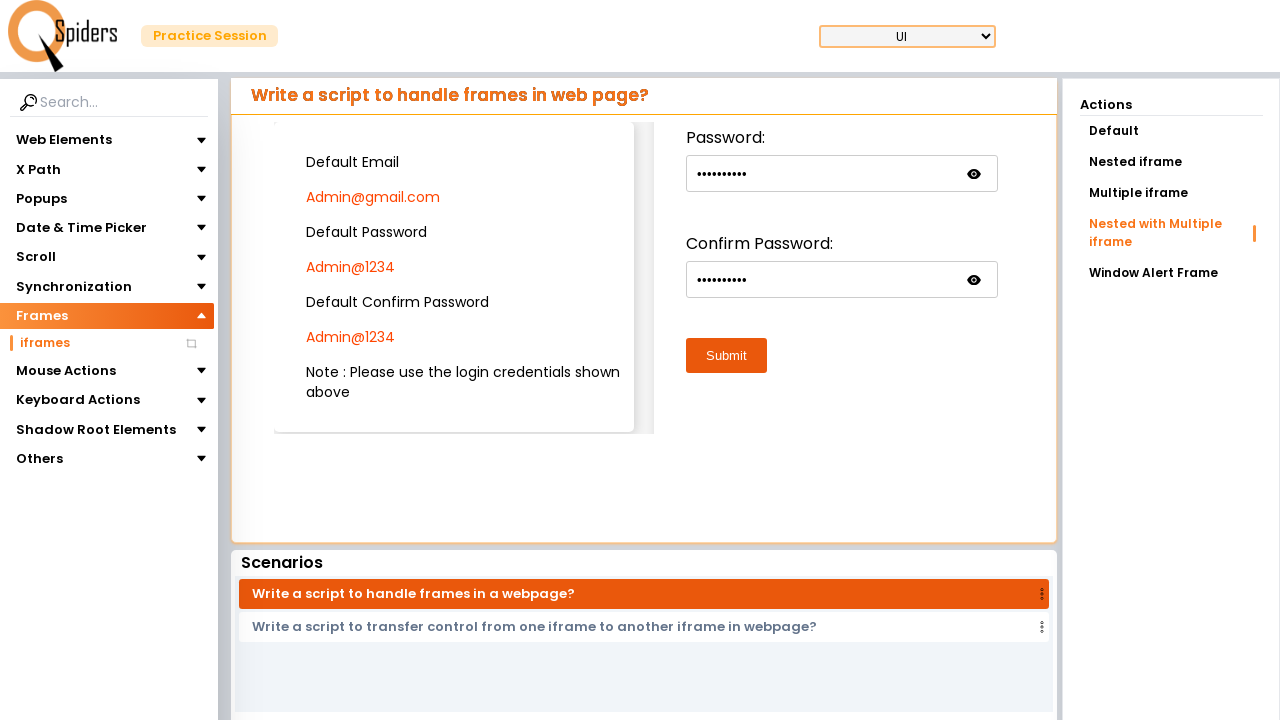